Tests JavaScript alert handling by clicking a danger button and accepting the alert

Starting URL: https://demo.automationtesting.in/Alerts.html

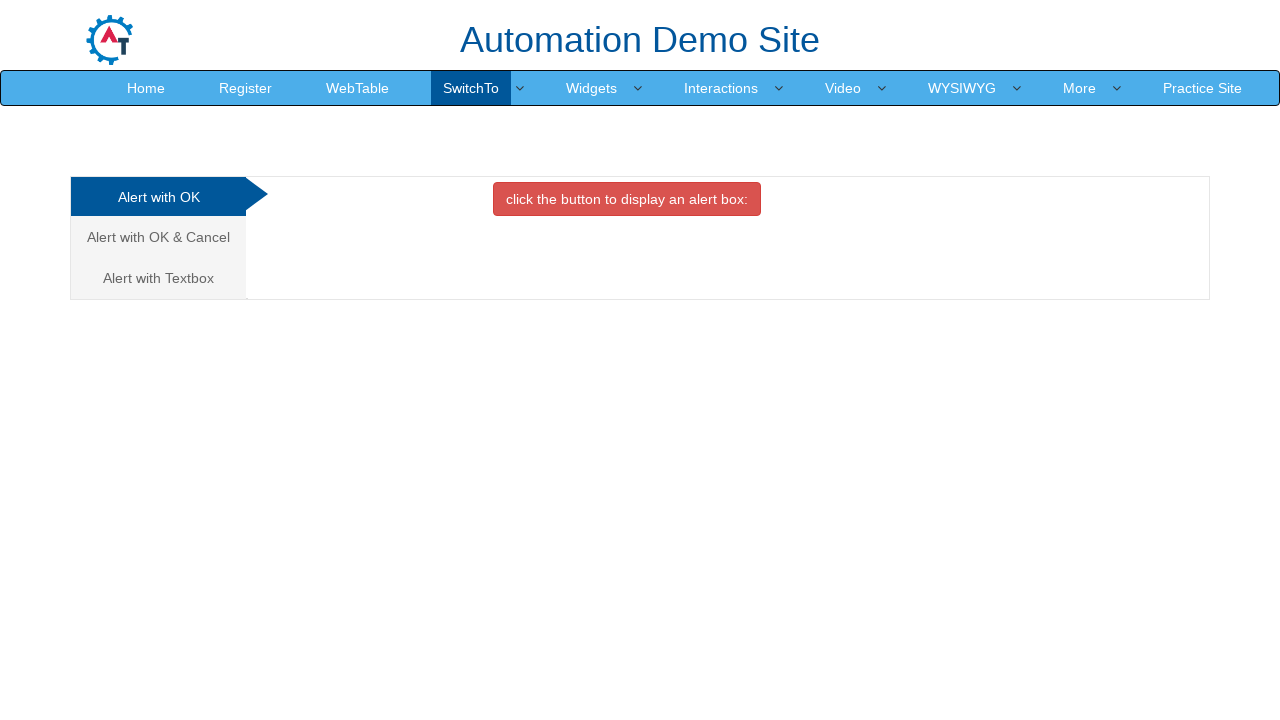

Set up dialog handler to accept alerts with message 'I am an alert box!'
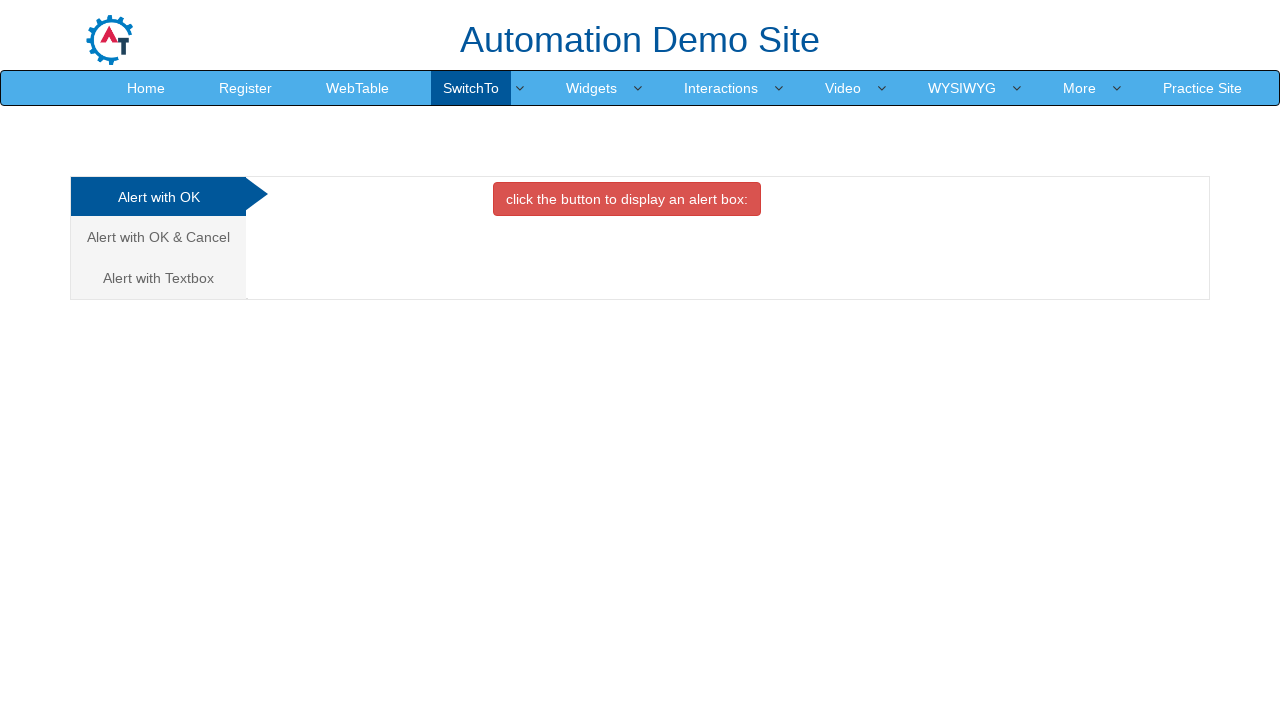

Located the danger button element
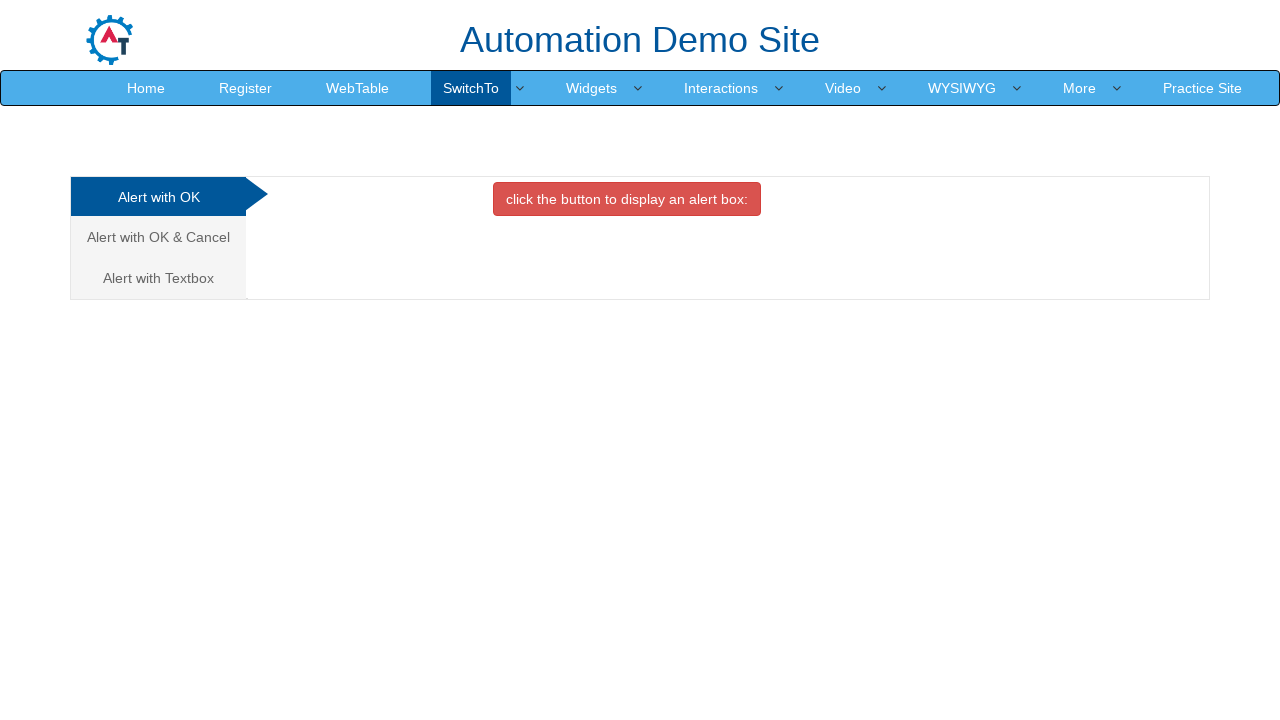

Hovered over the danger button at (627, 199) on button.btn.btn-danger
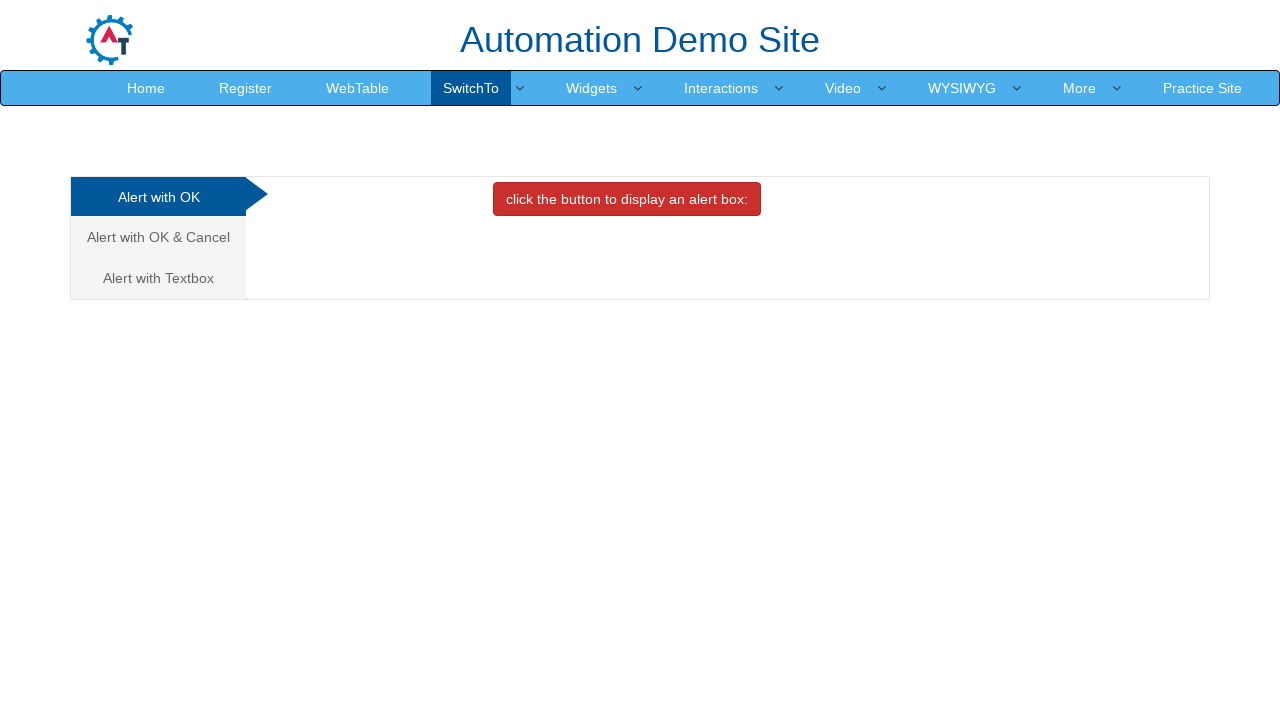

Clicked the danger button and accepted the alert dialog at (627, 199) on button.btn.btn-danger
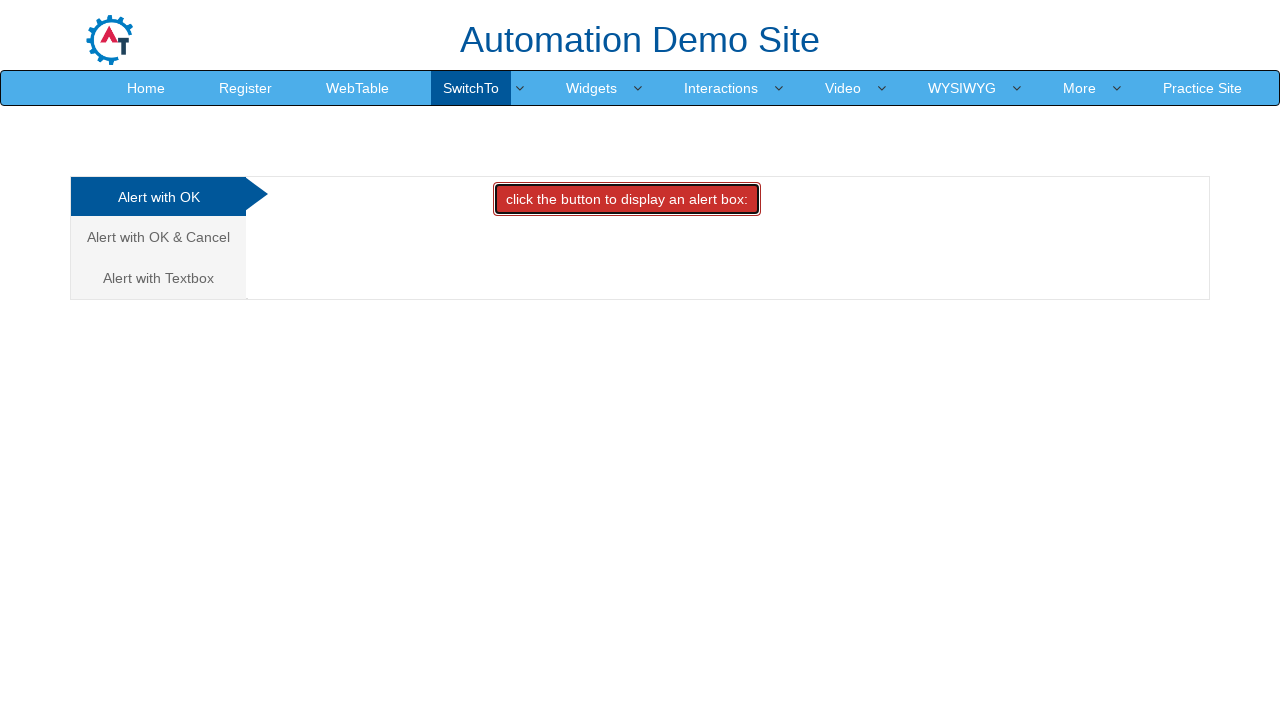

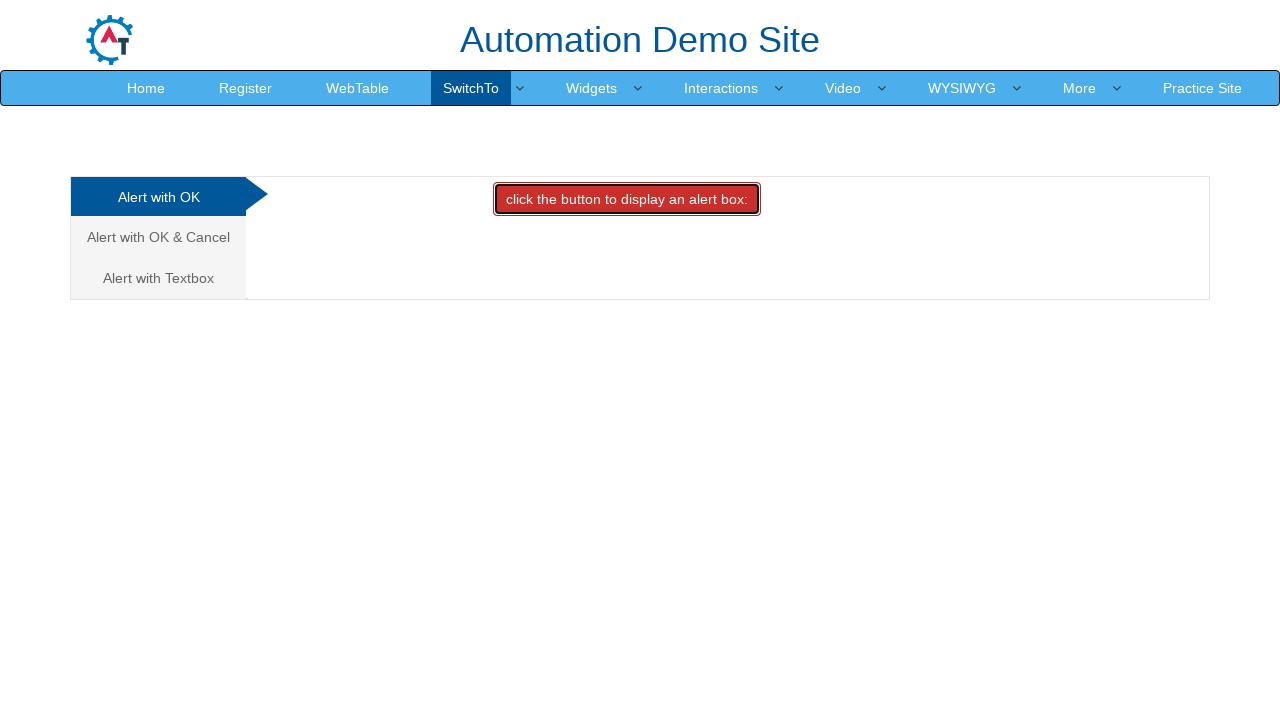